Navigates to Checkboxes page and verifies checkbox selection states.

Starting URL: http://the-internet.herokuapp.com/

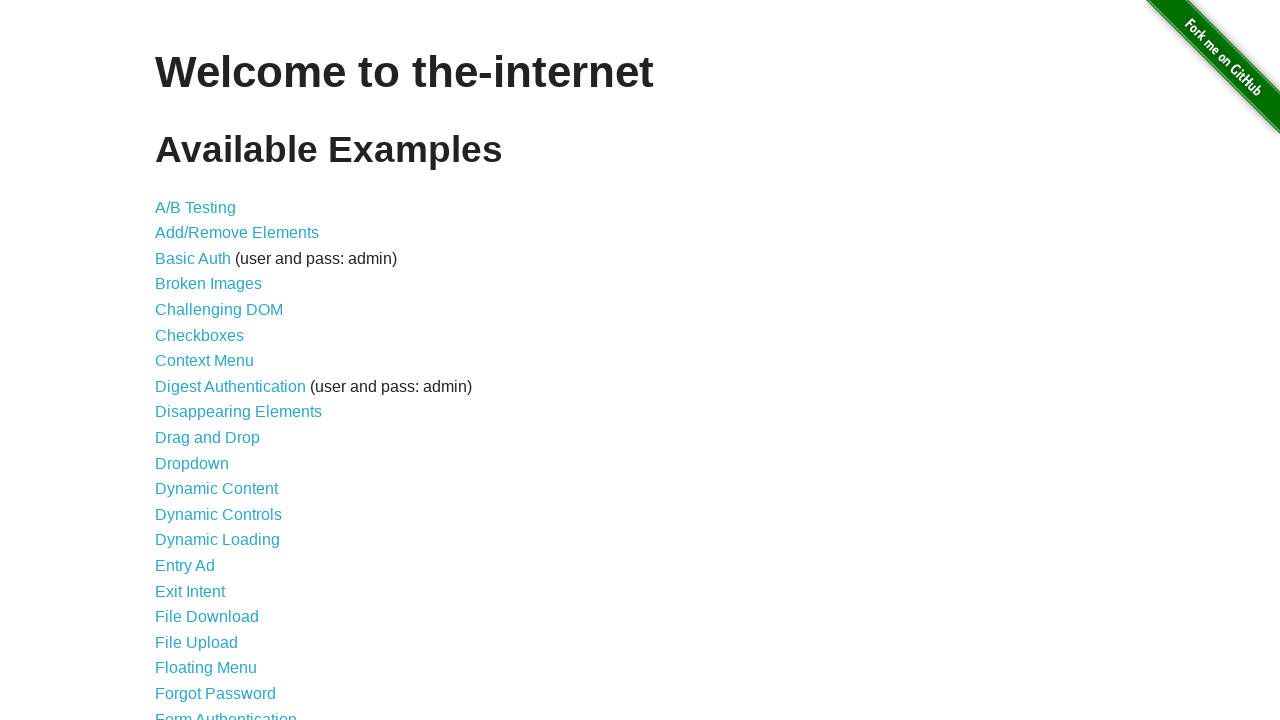

Clicked on Checkboxes link at (200, 335) on xpath=//a[contains(text(),'Checkboxes')]
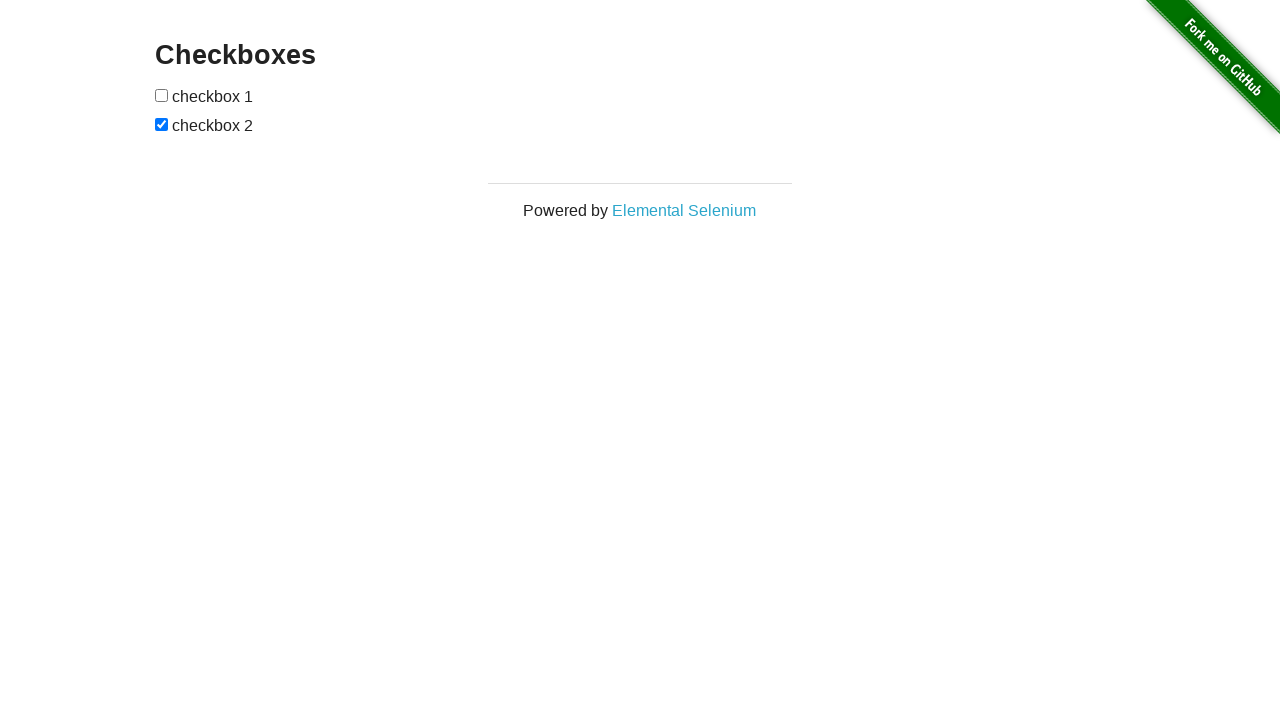

Checkboxes loaded on page
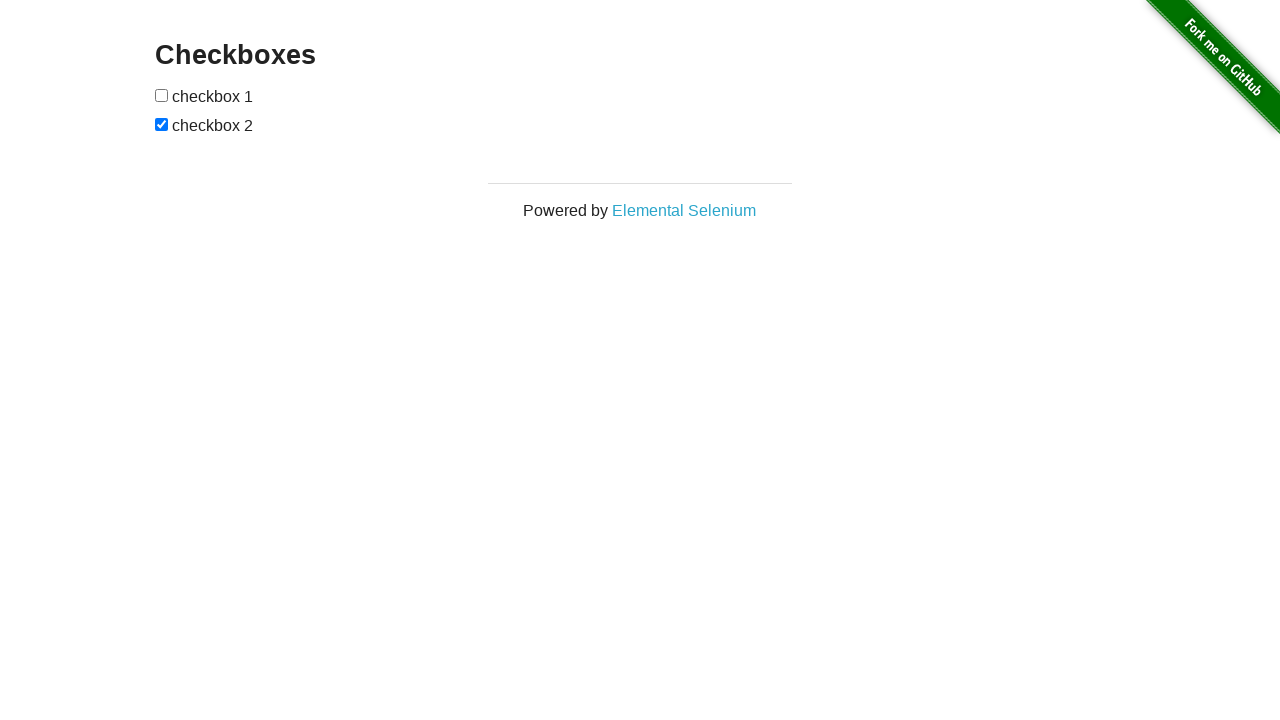

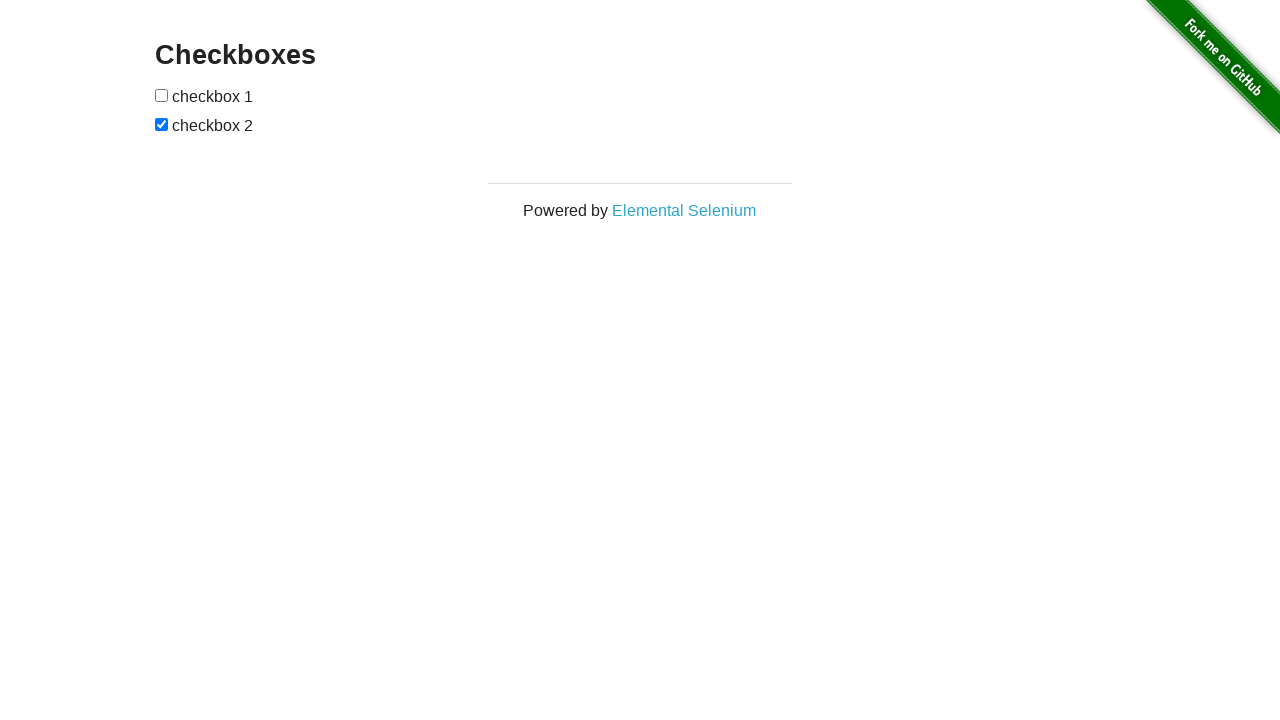